Tests the Contact Us form by clicking Contact us link, filling in name, email, and message fields, then submitting the form

Starting URL: https://crio-qkart-frontend-qa.vercel.app

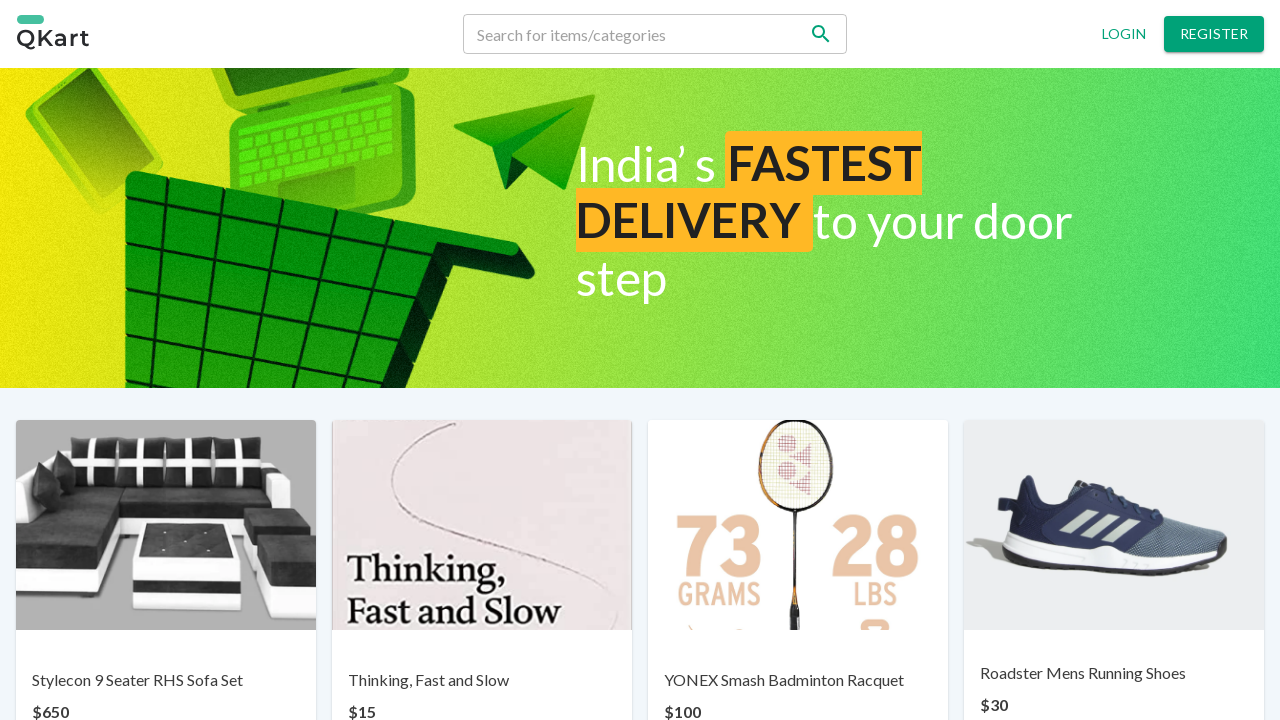

Clicked Contact us link at (670, 667) on text=Contact us
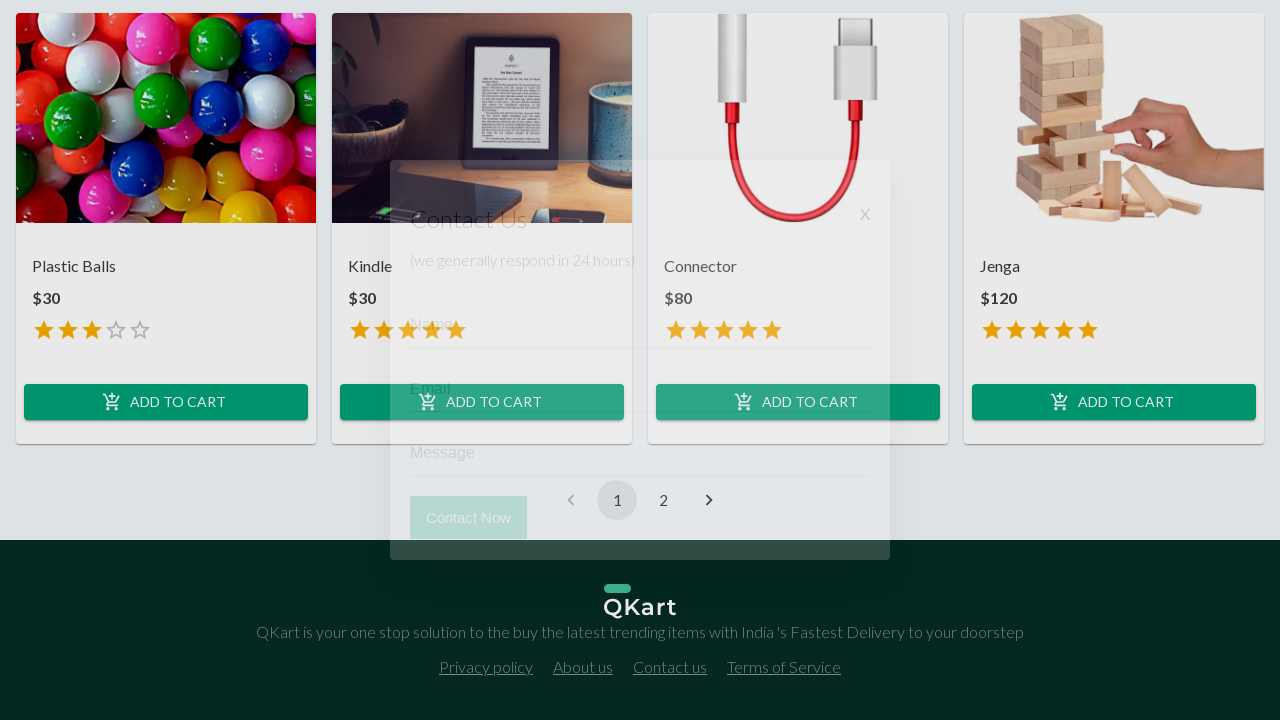

Filled in Name field with 'John Smith' on input[placeholder='Name']
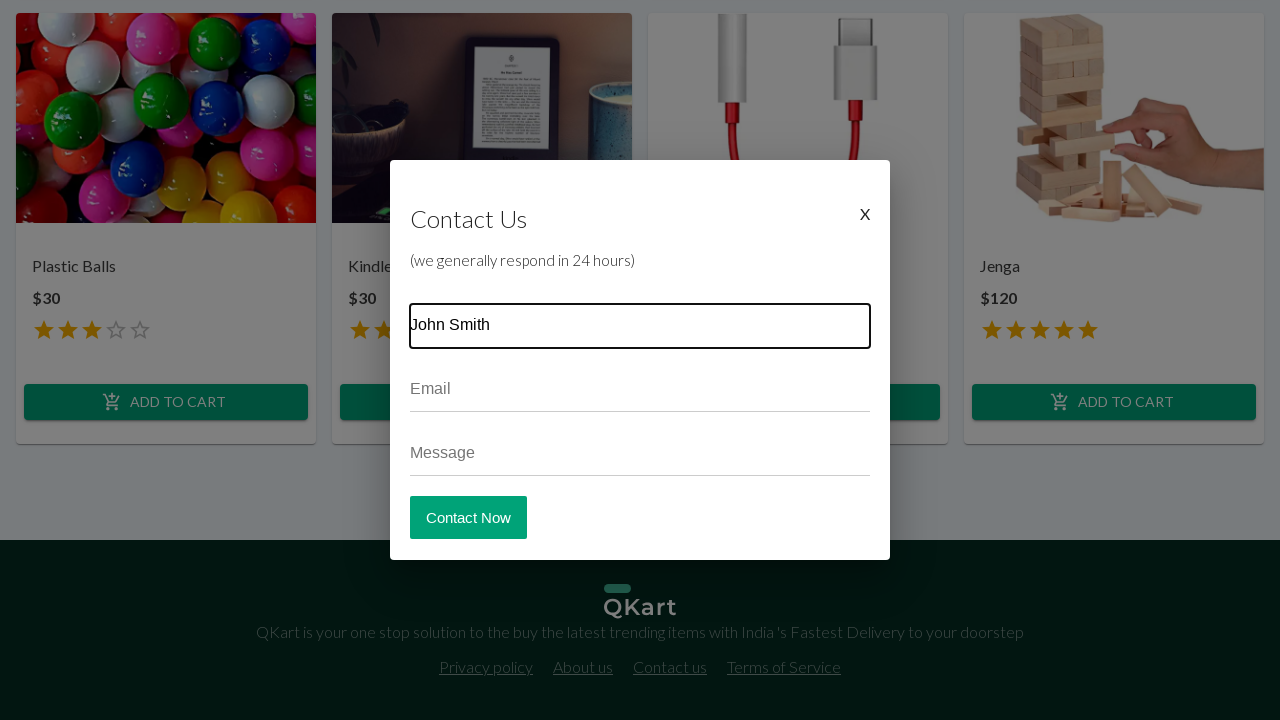

Filled in Email field with 'johnsmith@example.com' on input[placeholder='Email']
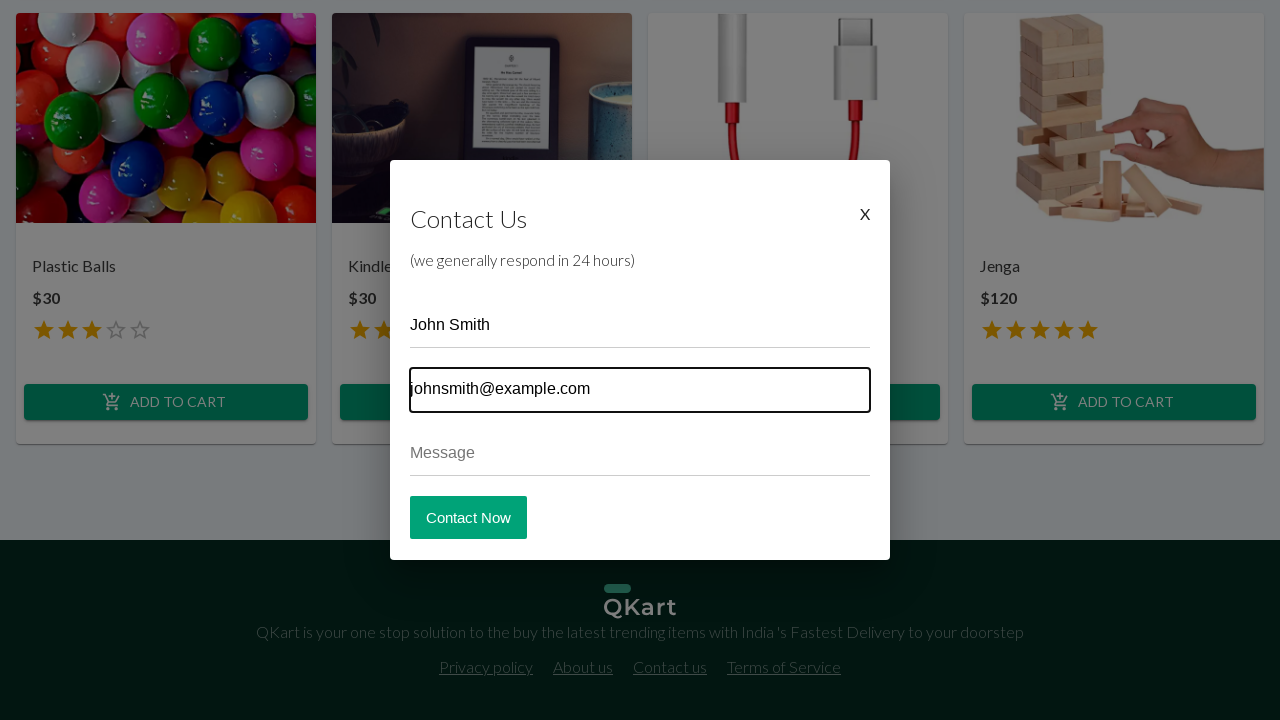

Filled in Message field with test message on input[placeholder='Message']
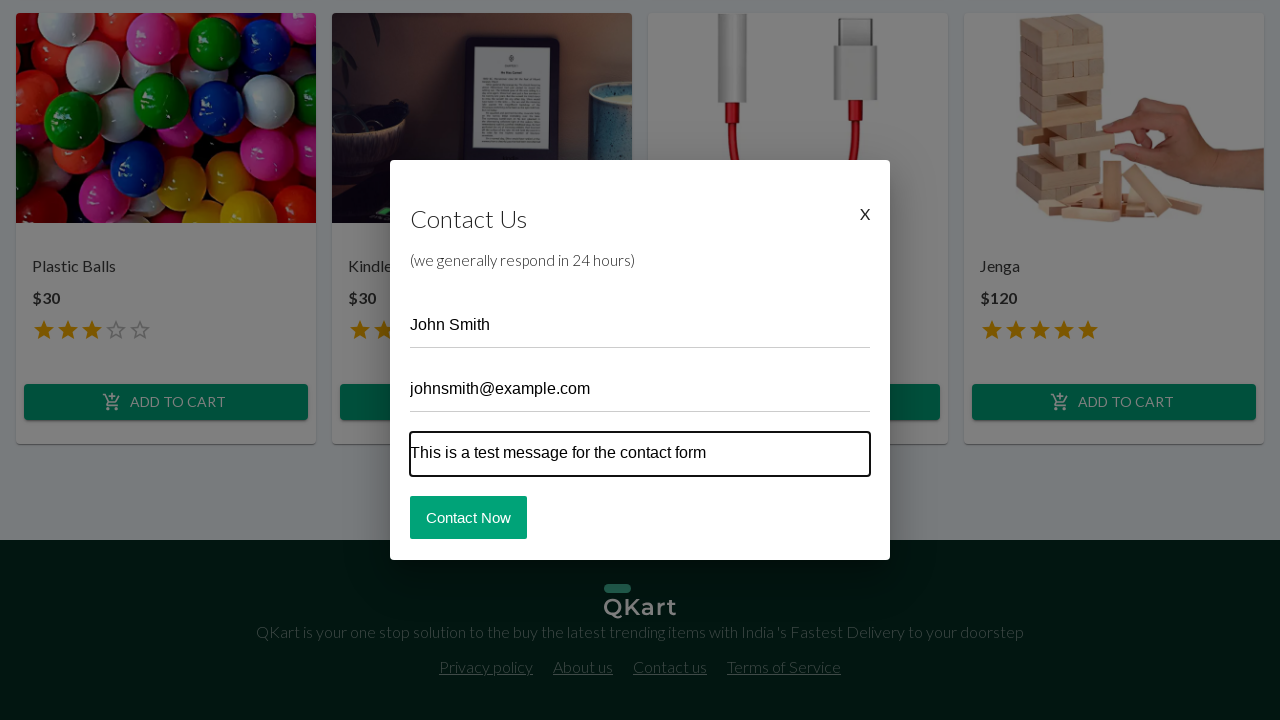

Clicked Contact Now button to submit the form at (468, 517) on button:has-text('Contact Now')
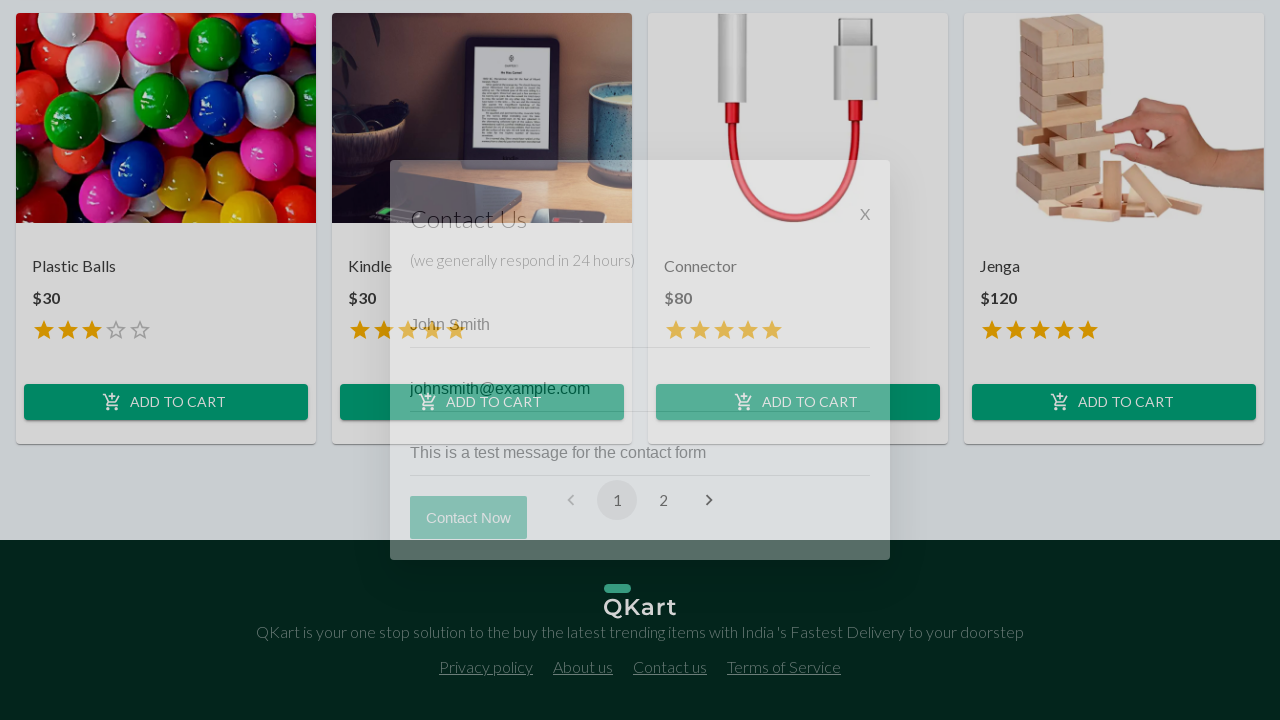

Contact form closed successfully
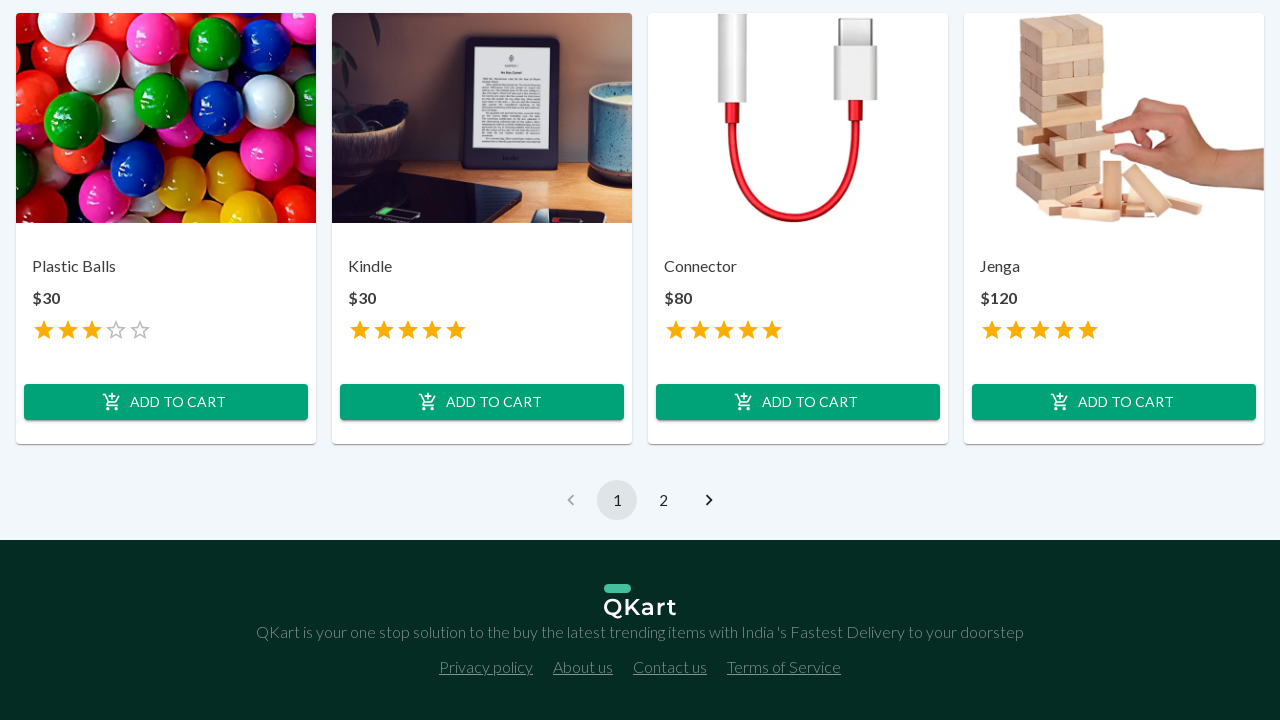

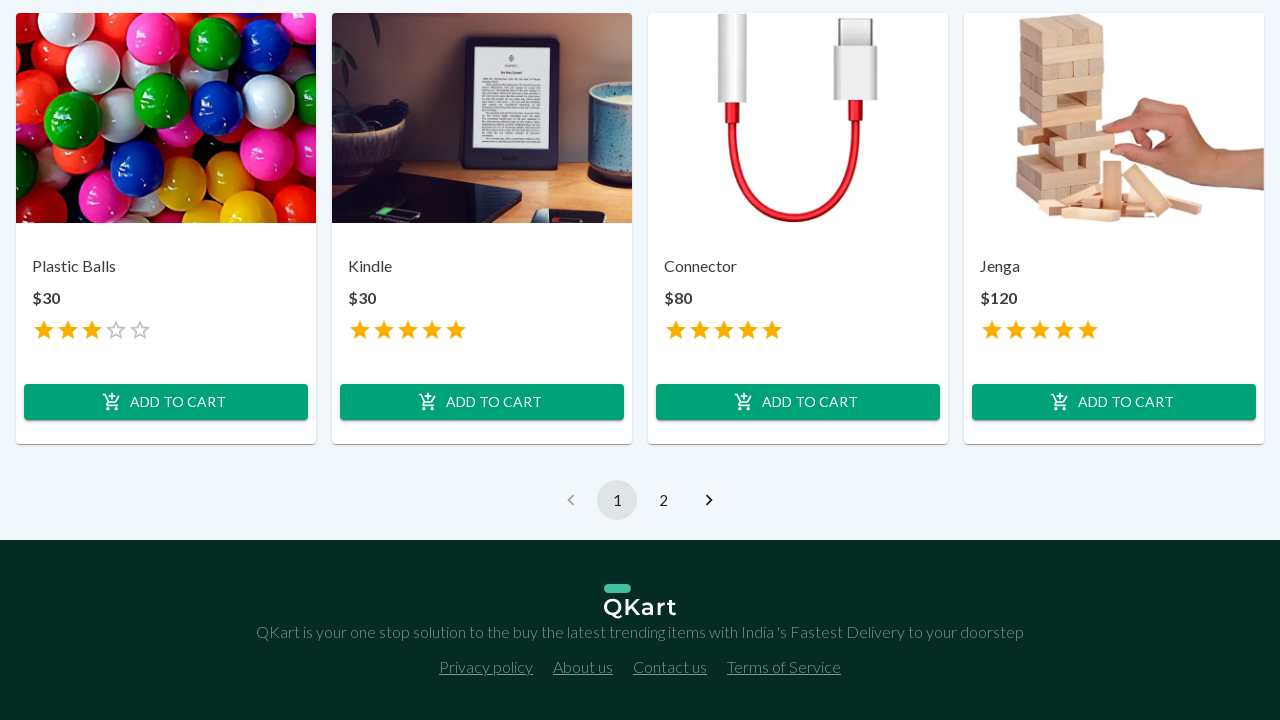